Tests the ability to tap the "Open app" button and then click the "read more" link on a Muzz Social post page.

Starting URL: https://social.muzz.com/en-GB/post/pos_2youlAHFvXjjQVn45hxXMBXT1JQ/?referrer=srf_2Zl2yqrNQ3X4nfmQjs7bgHqjyB0&location=feed&t=1750757673

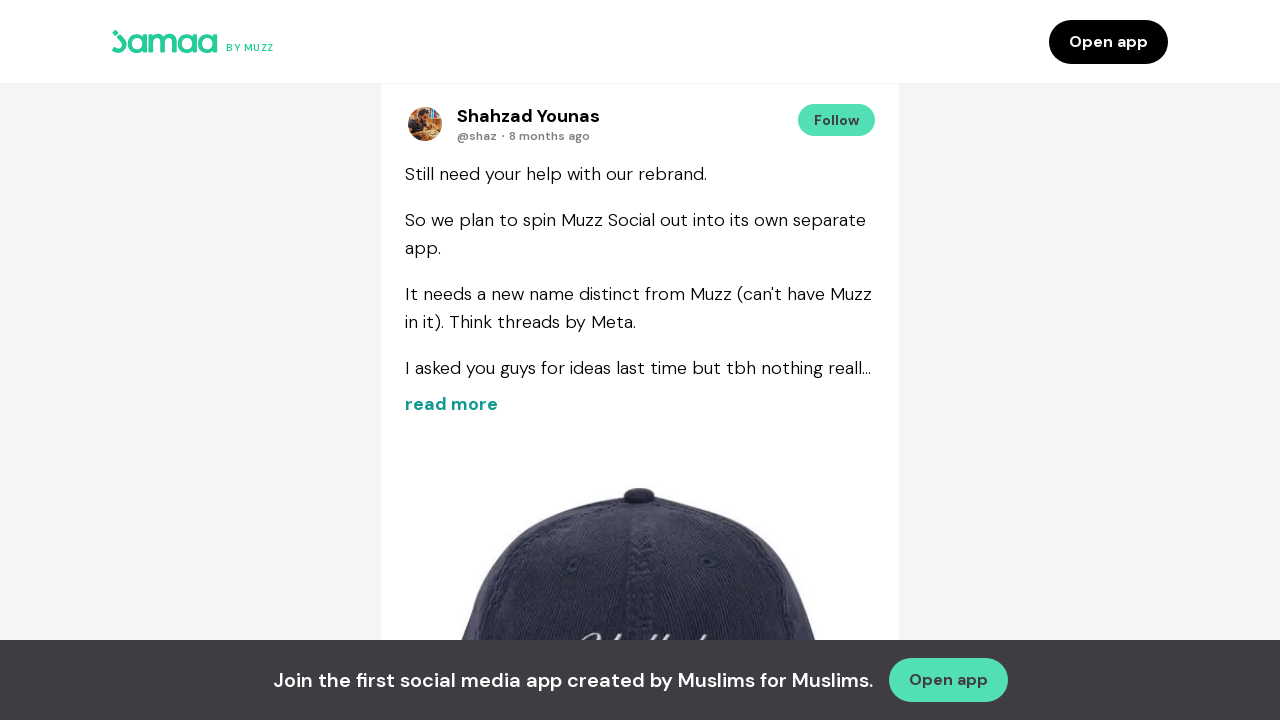

Clicked the 'Open app' button at (1108, 42) on internal:role=button[name="Open app"i] >> nth=0
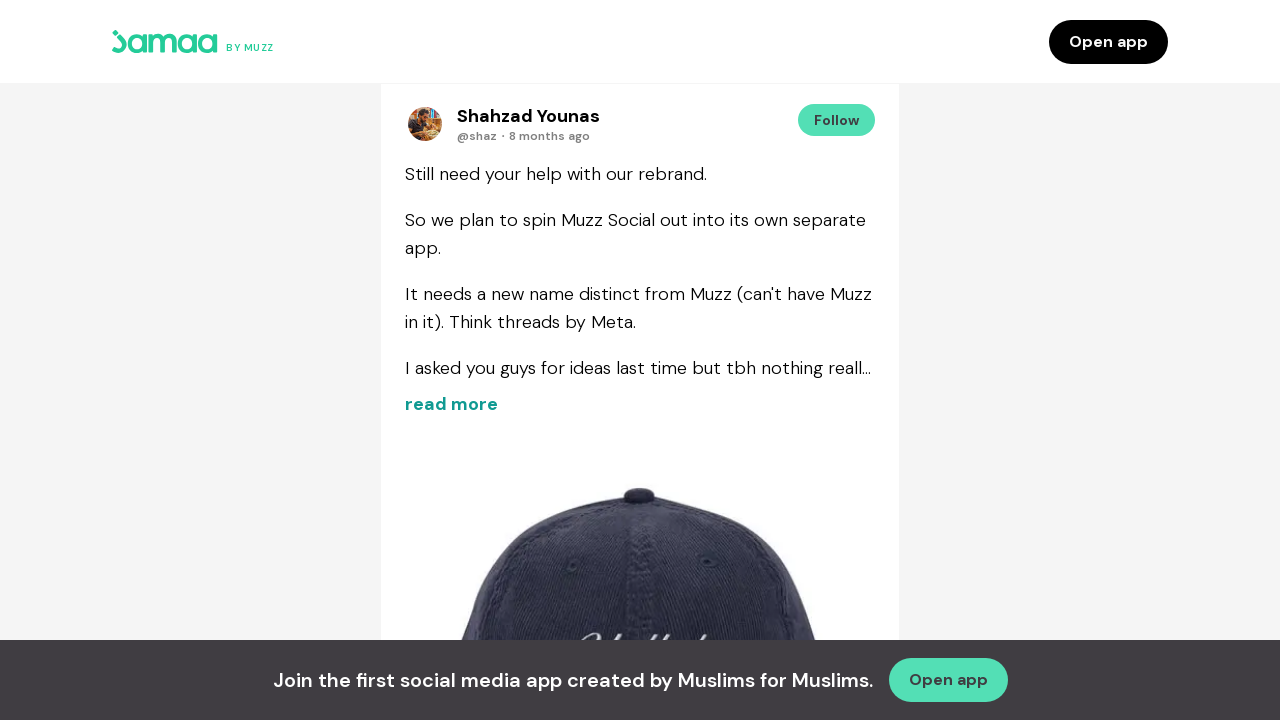

Clicked the 'read more' link on the Muzz Social post at (452, 400) on internal:text="read more"i
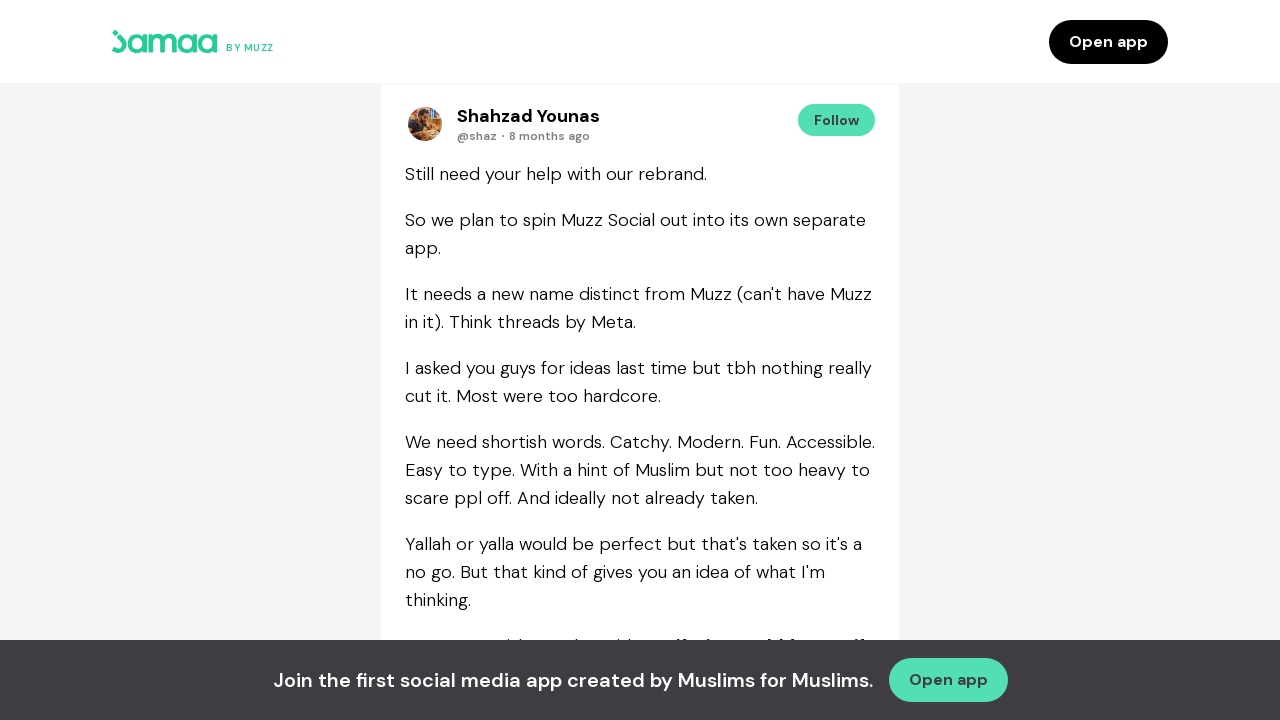

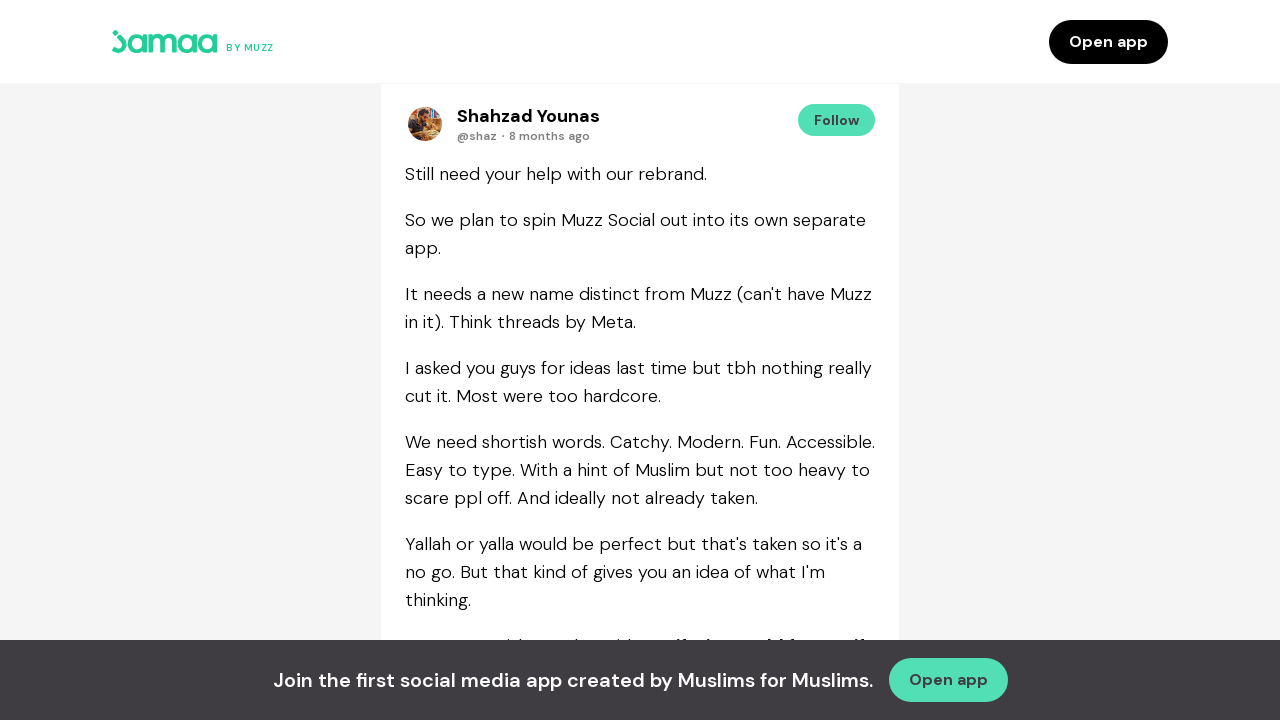